Tests calendar date picker functionality by navigating through year and month views to select a specific date and verifying the selected value

Starting URL: https://rahulshettyacademy.com/seleniumPractise/#/offers

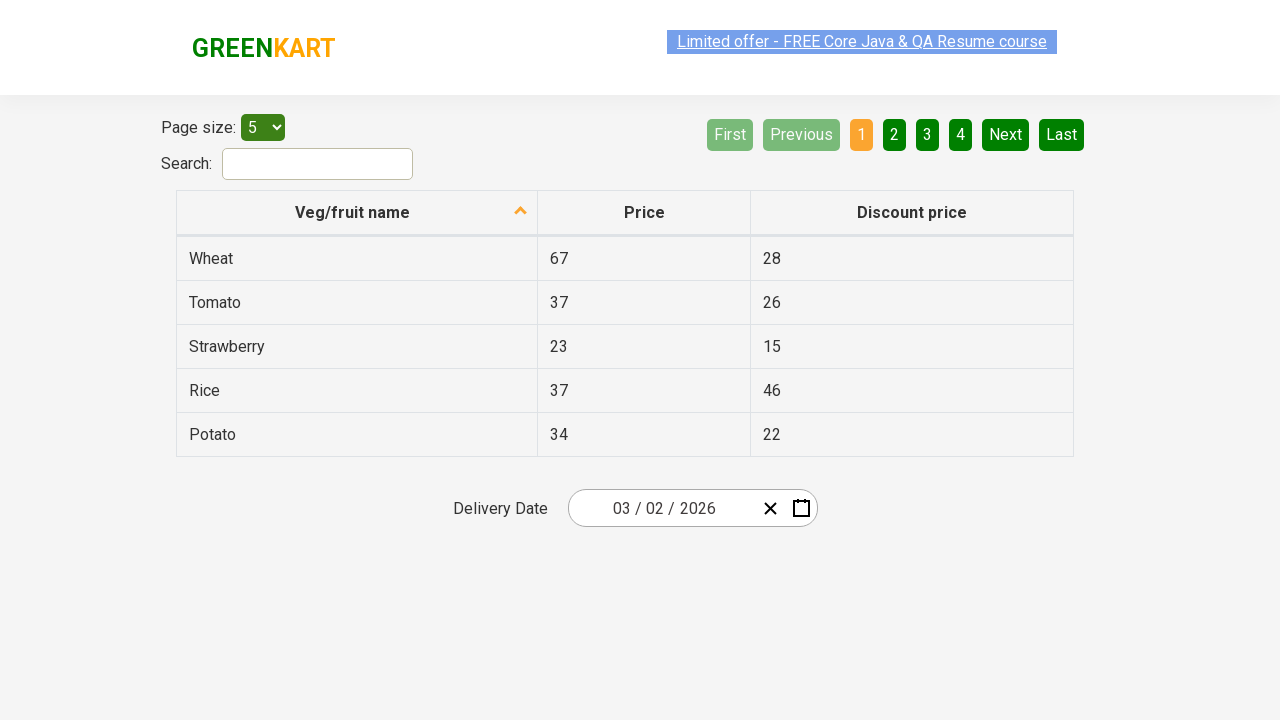

Clicked date picker input group to open calendar at (662, 508) on .react-date-picker__inputGroup
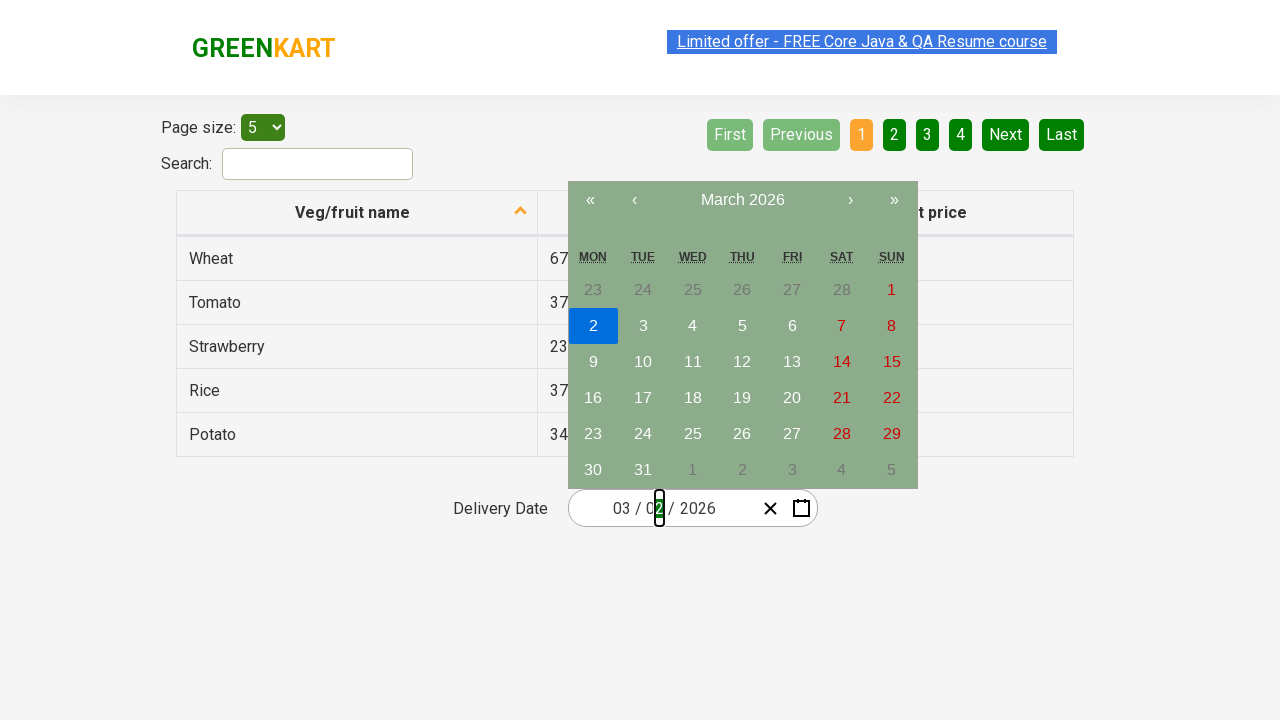

Clicked to navigate from day view to month view at (742, 200) on .react-calendar__navigation__label__labelText--from
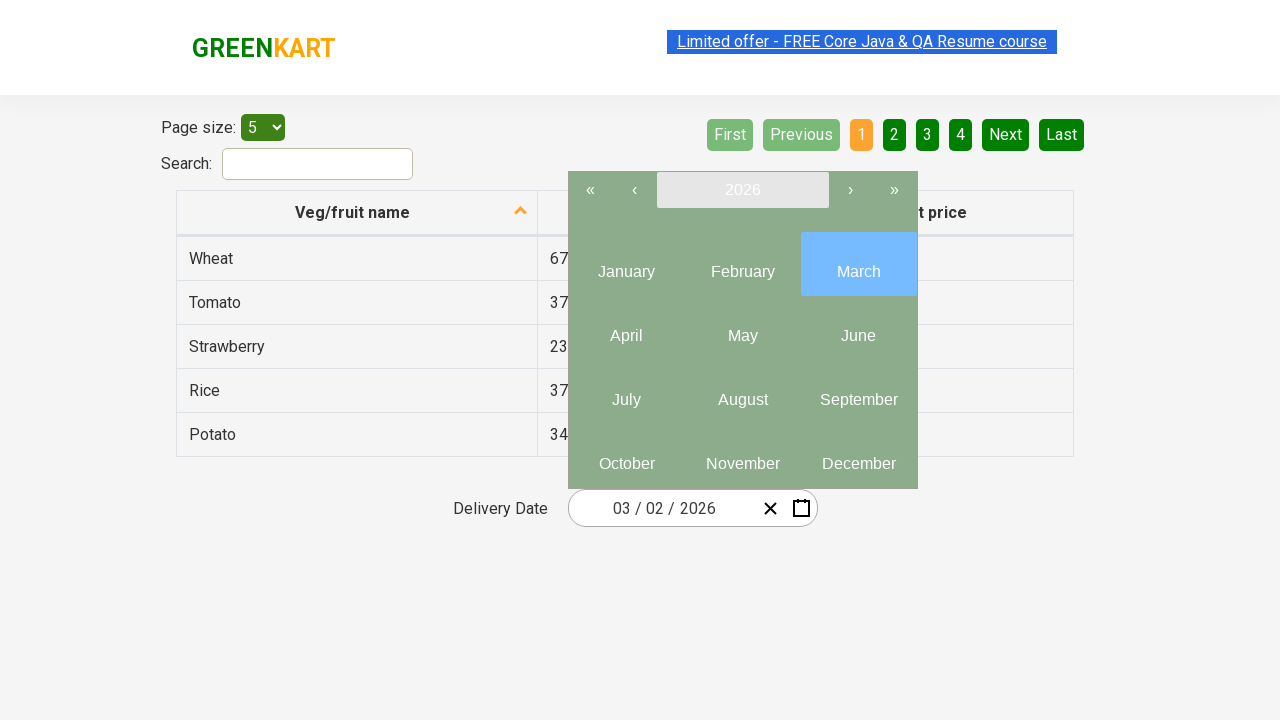

Clicked to navigate from month view to year view at (742, 190) on .react-calendar__navigation__label__labelText--from
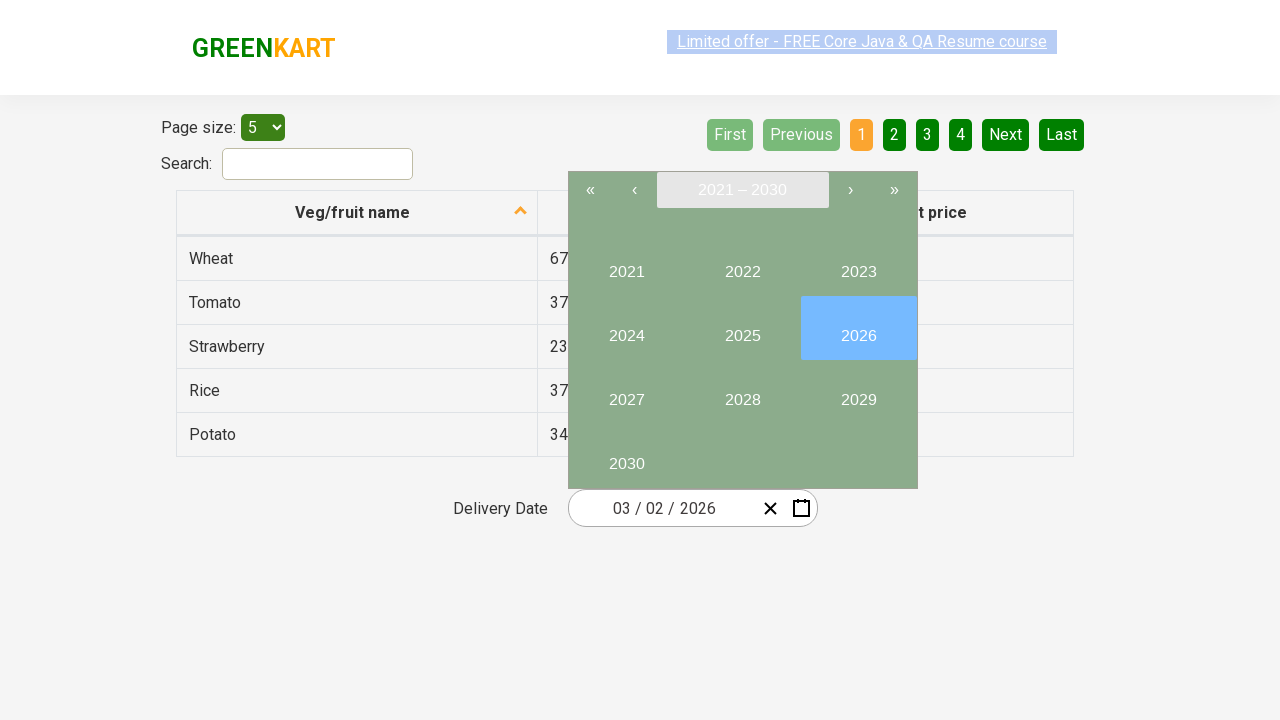

Selected year 2027 from year picker at (626, 392) on internal:text="2027"i
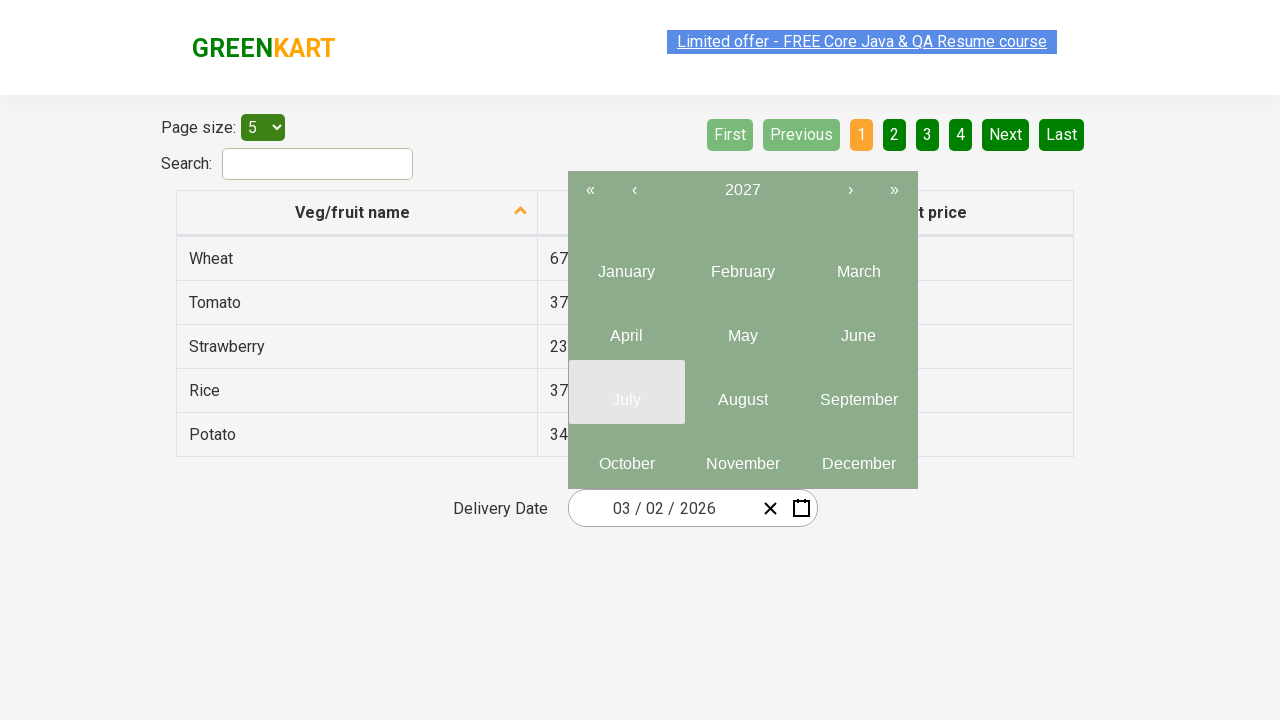

Selected month 6 from month picker at (858, 328) on .react-calendar__year-view__months__month >> nth=5
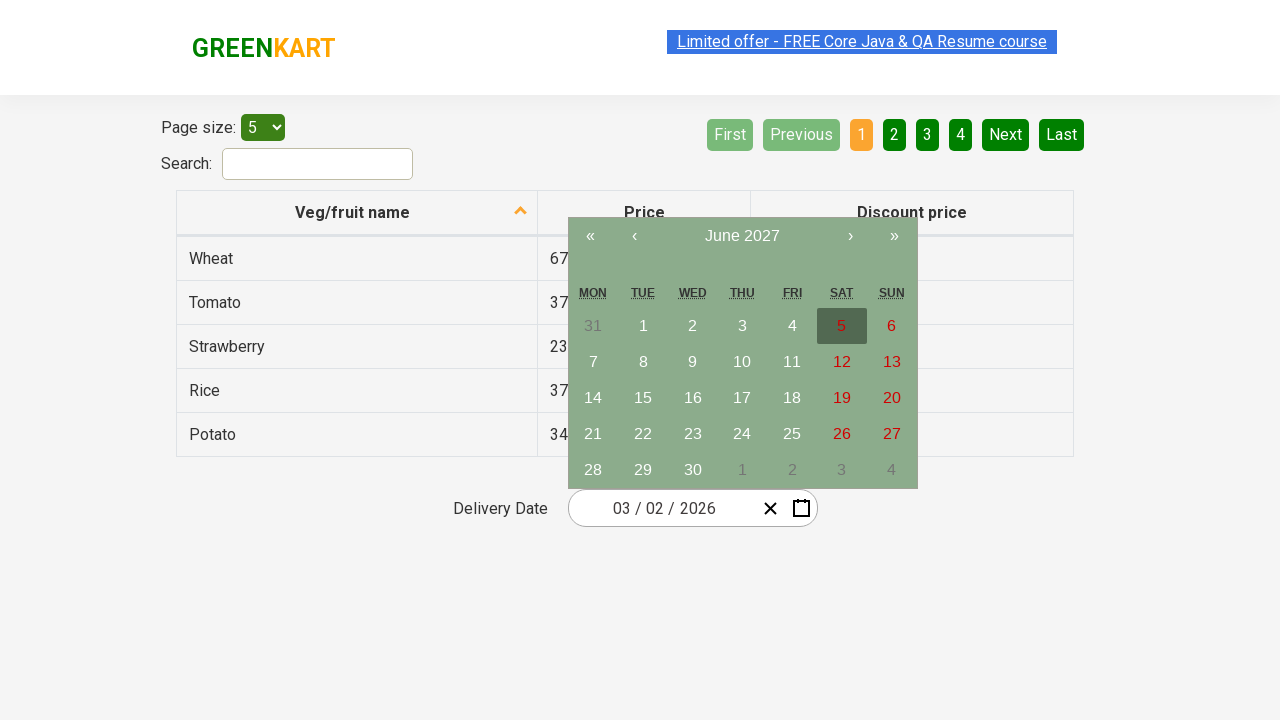

Selected date 15 from calendar at (643, 398) on //abbr[text()='15']
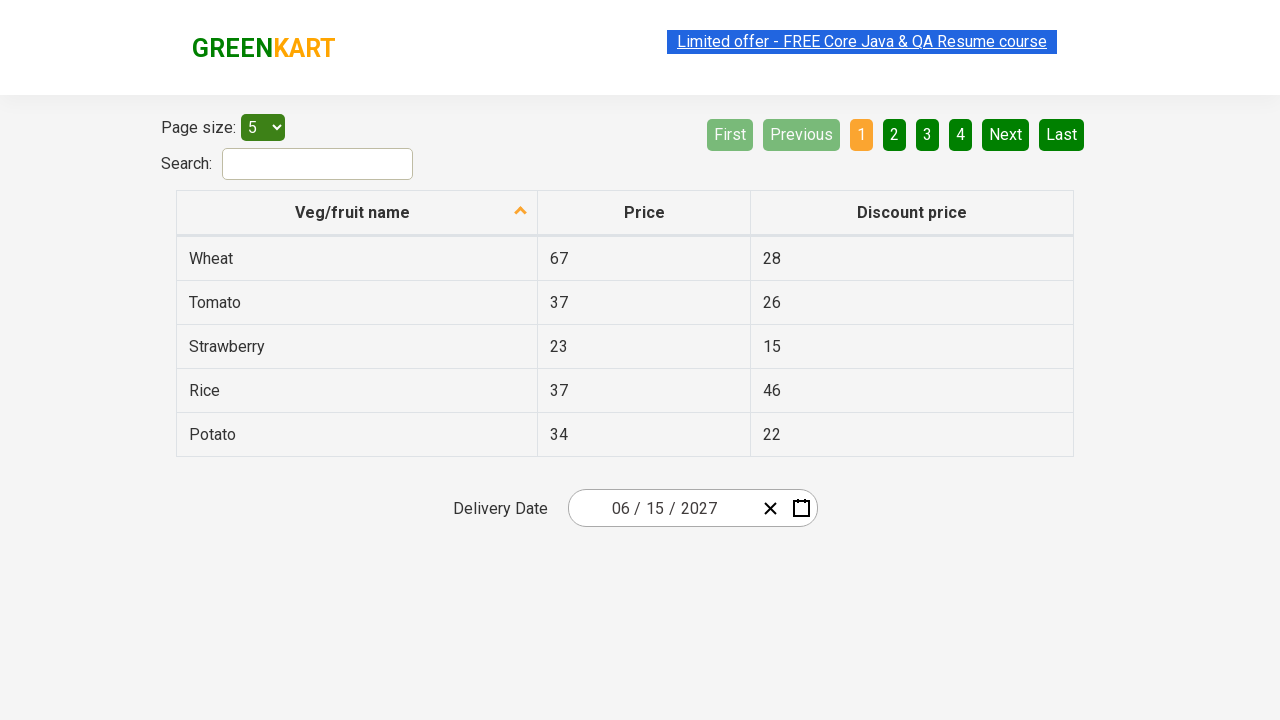

Retrieved the selected date value from input field
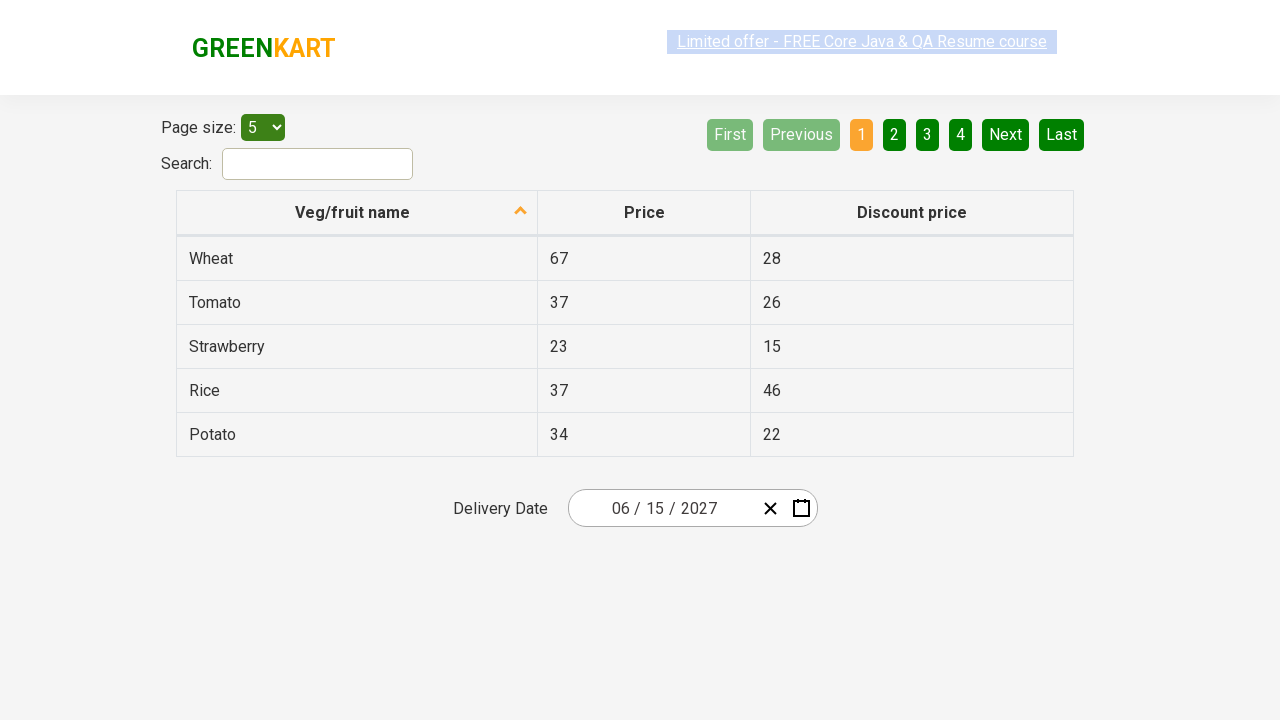

Verified selected date matches expected value: 2027-06-15
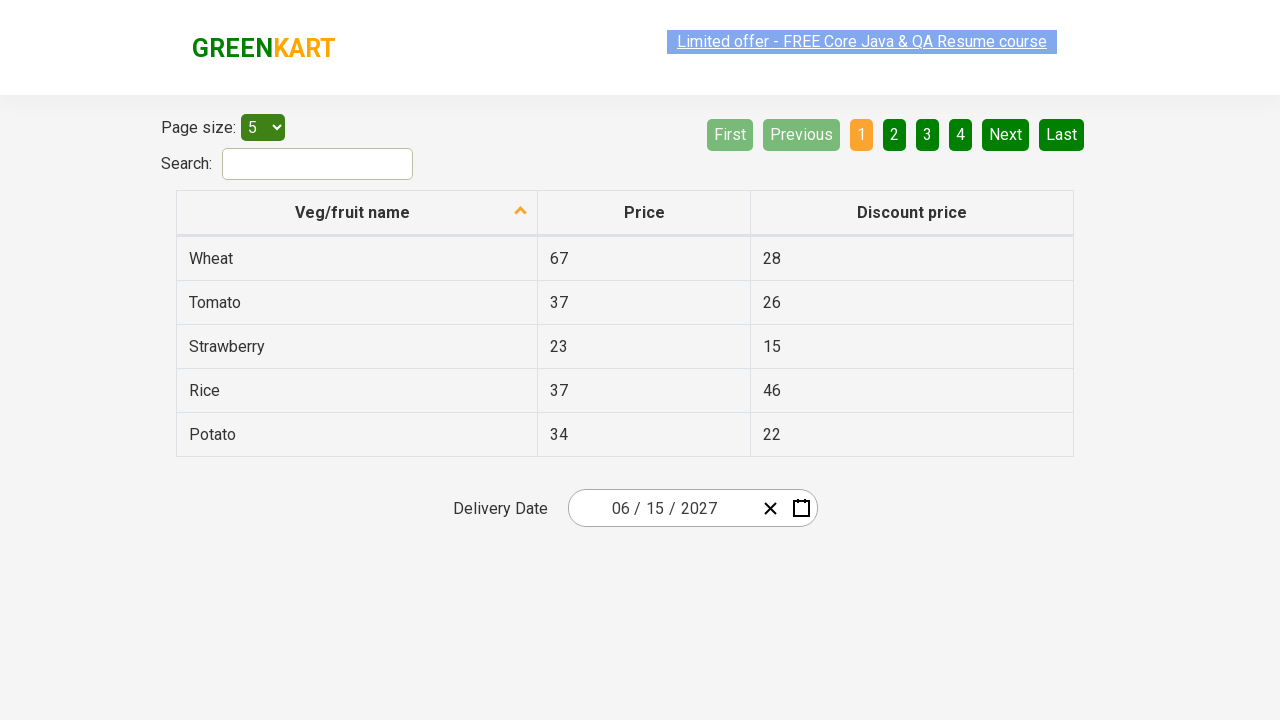

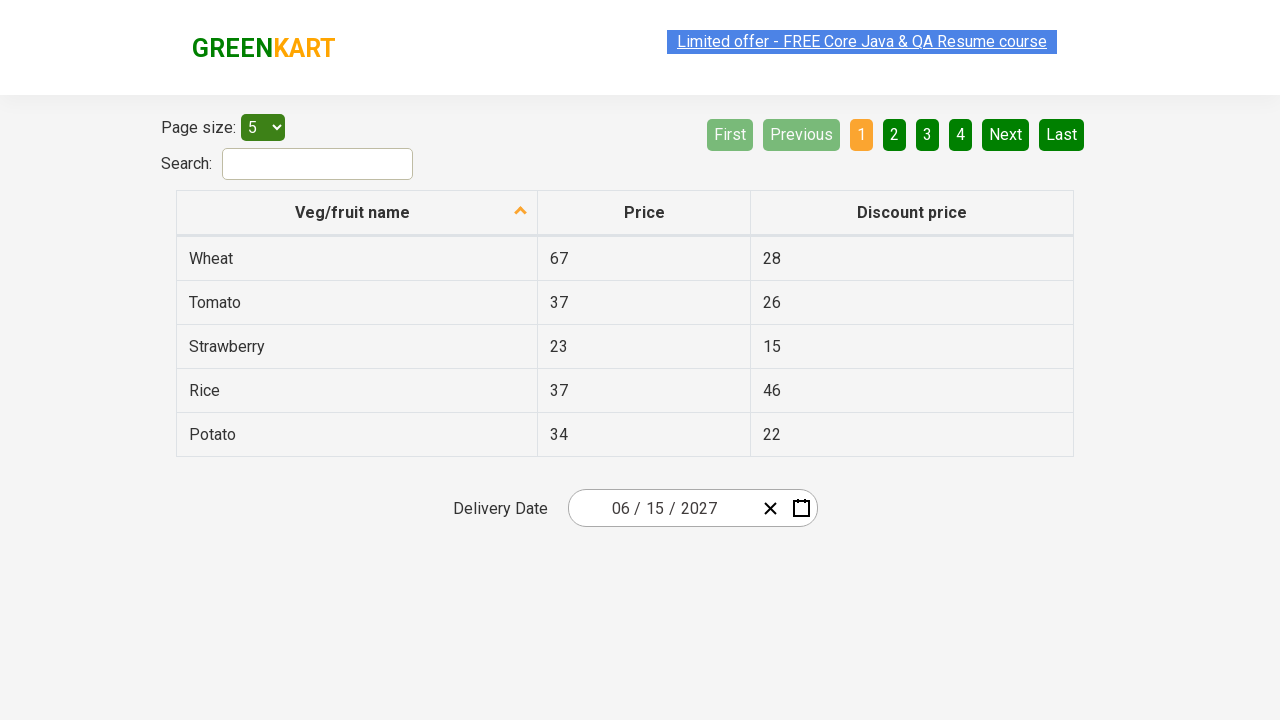